Navigates to jet.com and verifies that images are present on the page by waiting for image elements to load.

Starting URL: https://jet.com/

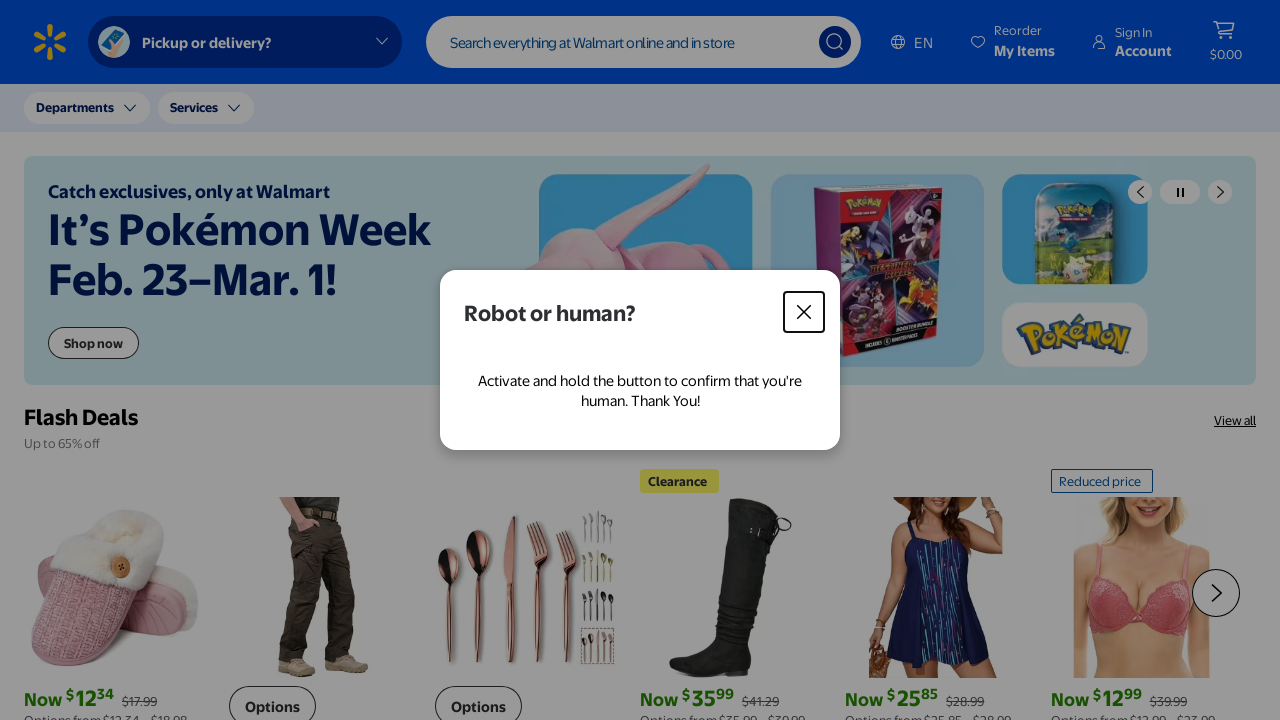

Set viewport size to 1920x1080
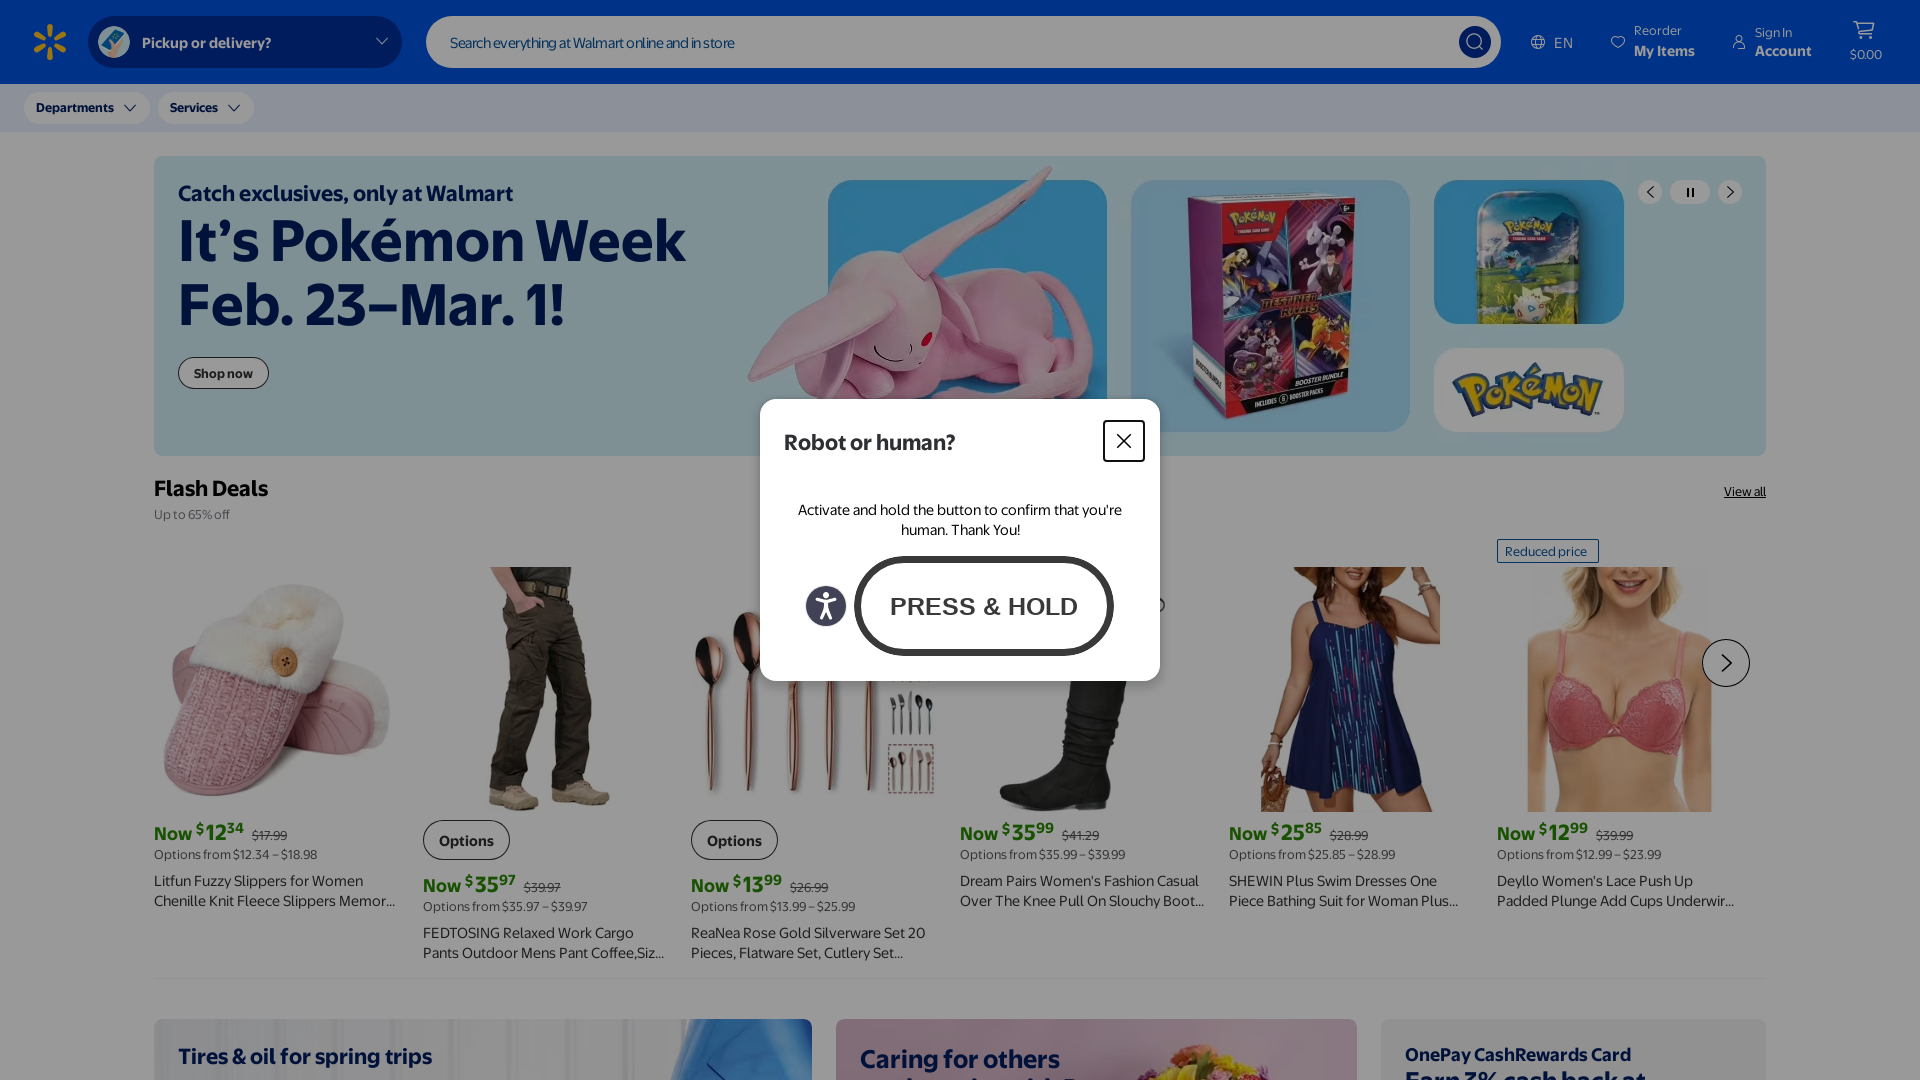

Waited for image elements to load on jet.com
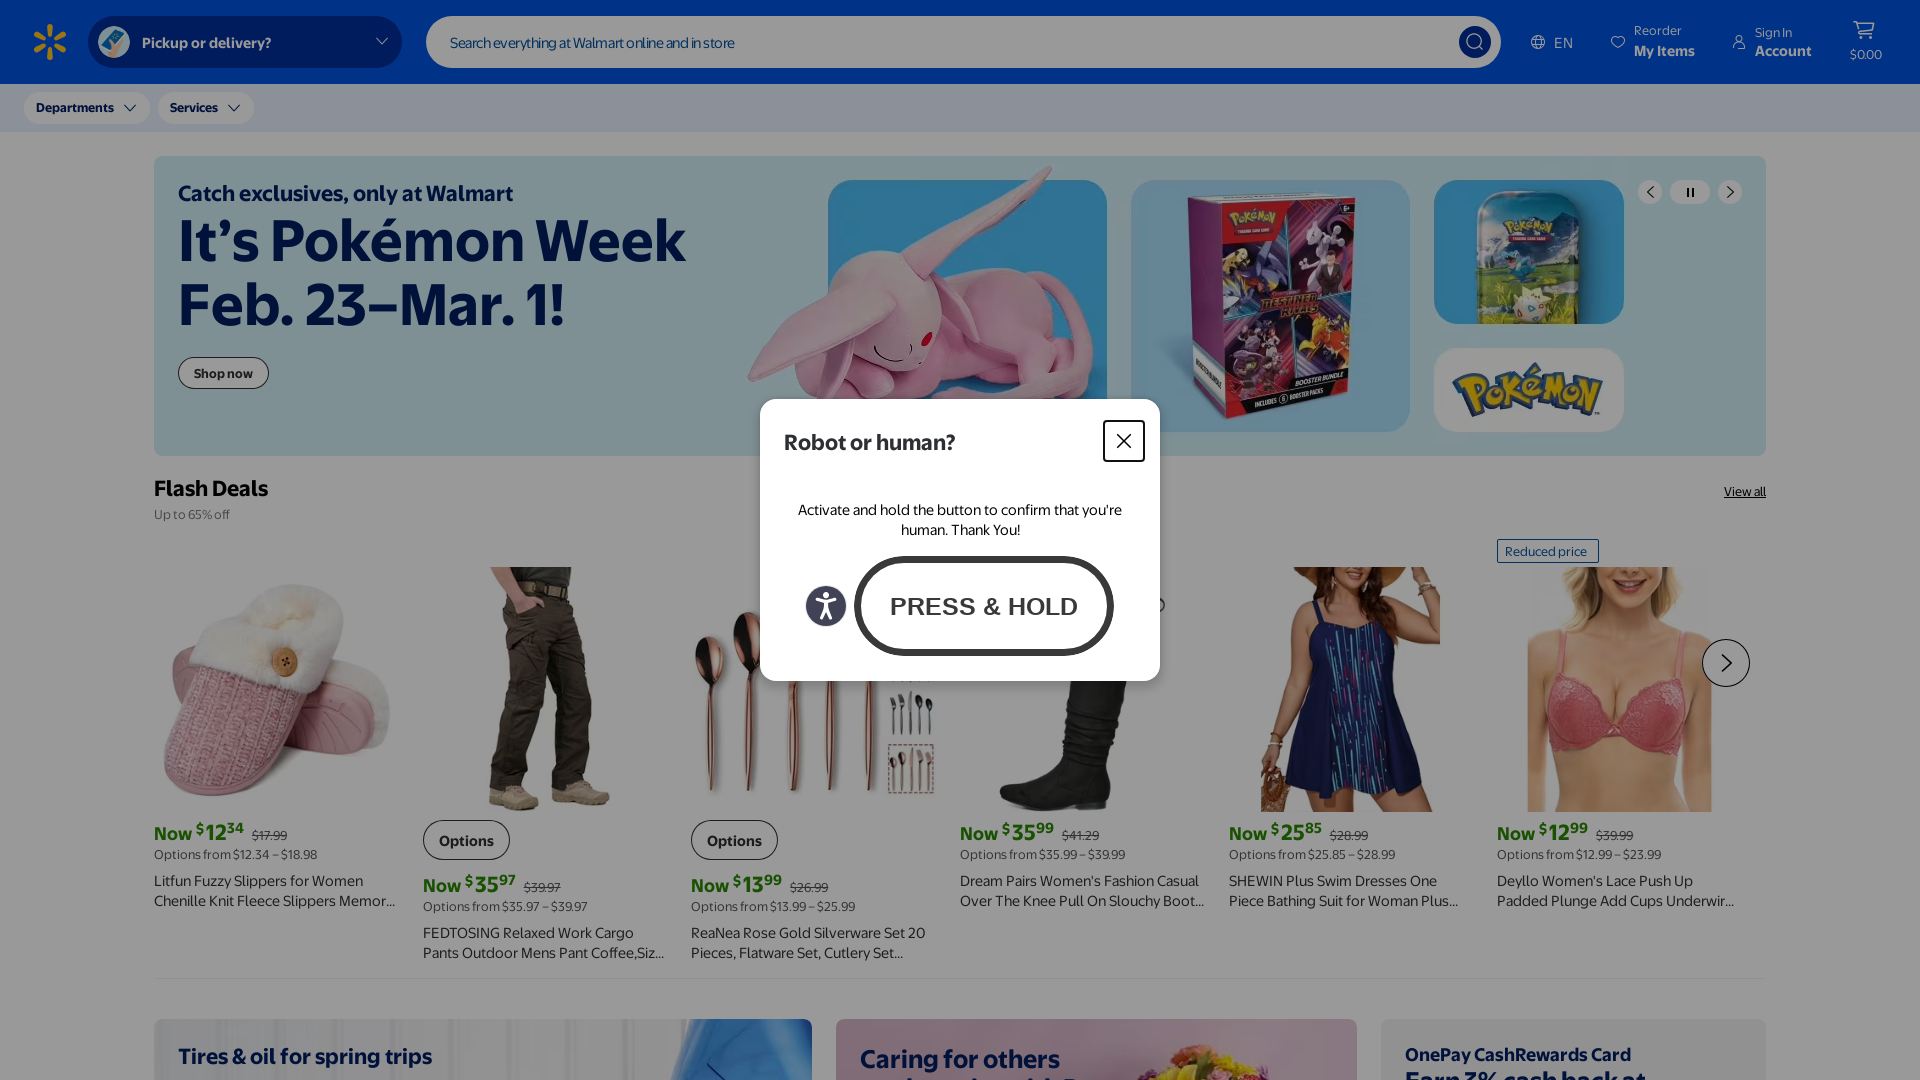

Located all image elements on the page
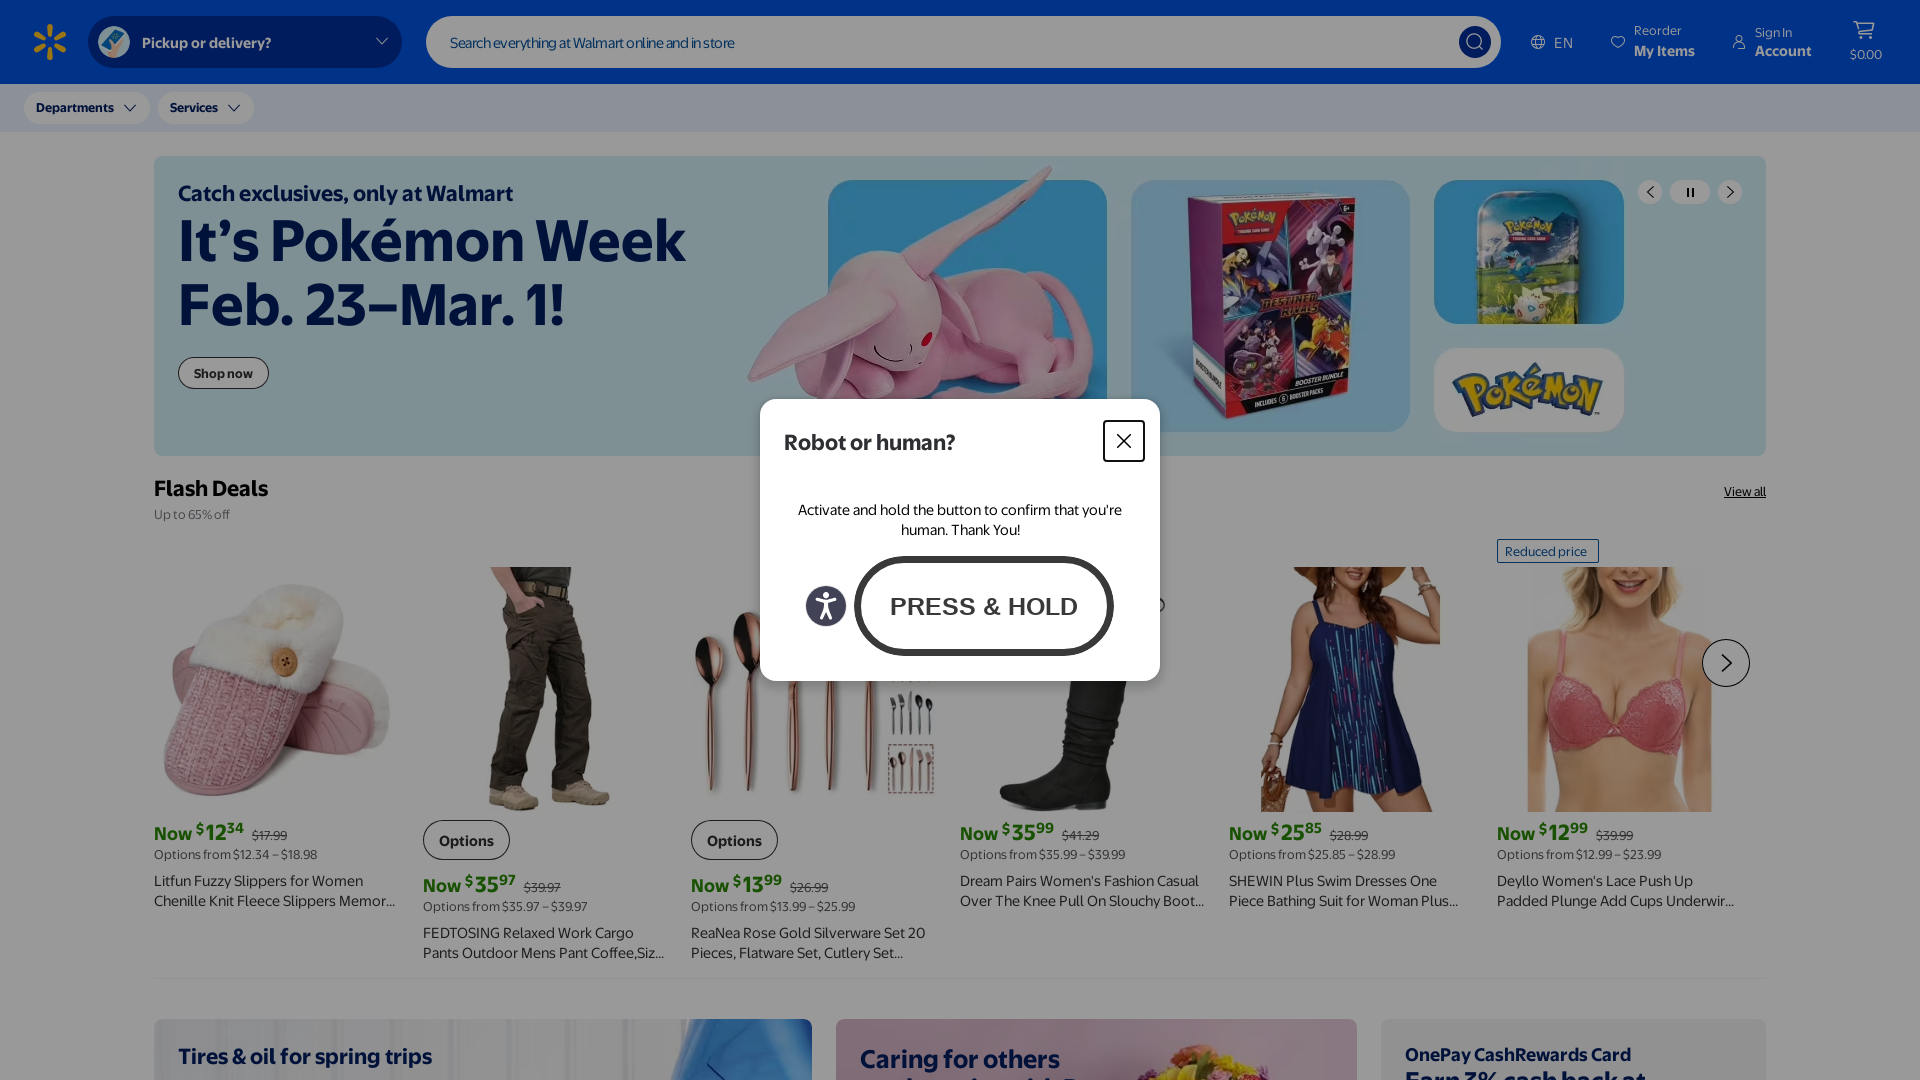

Verified that at least one image is present on the page
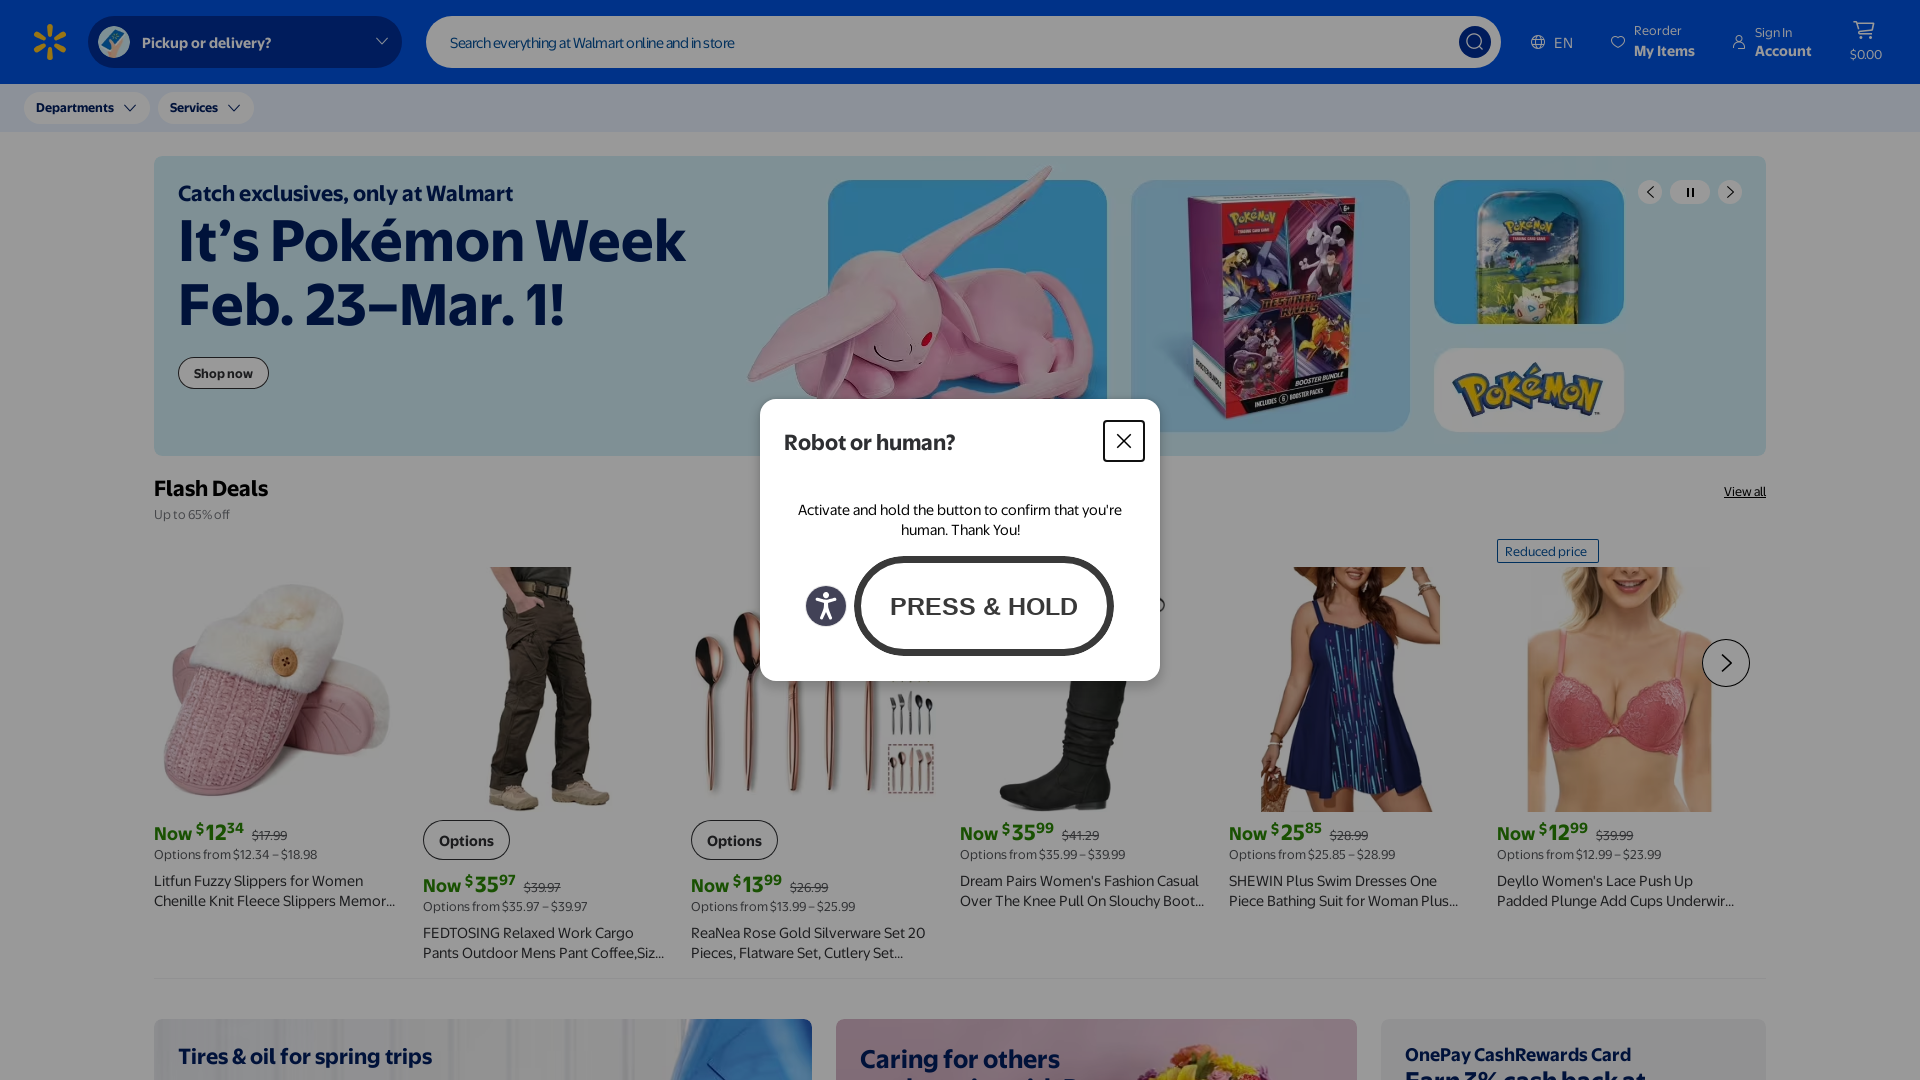

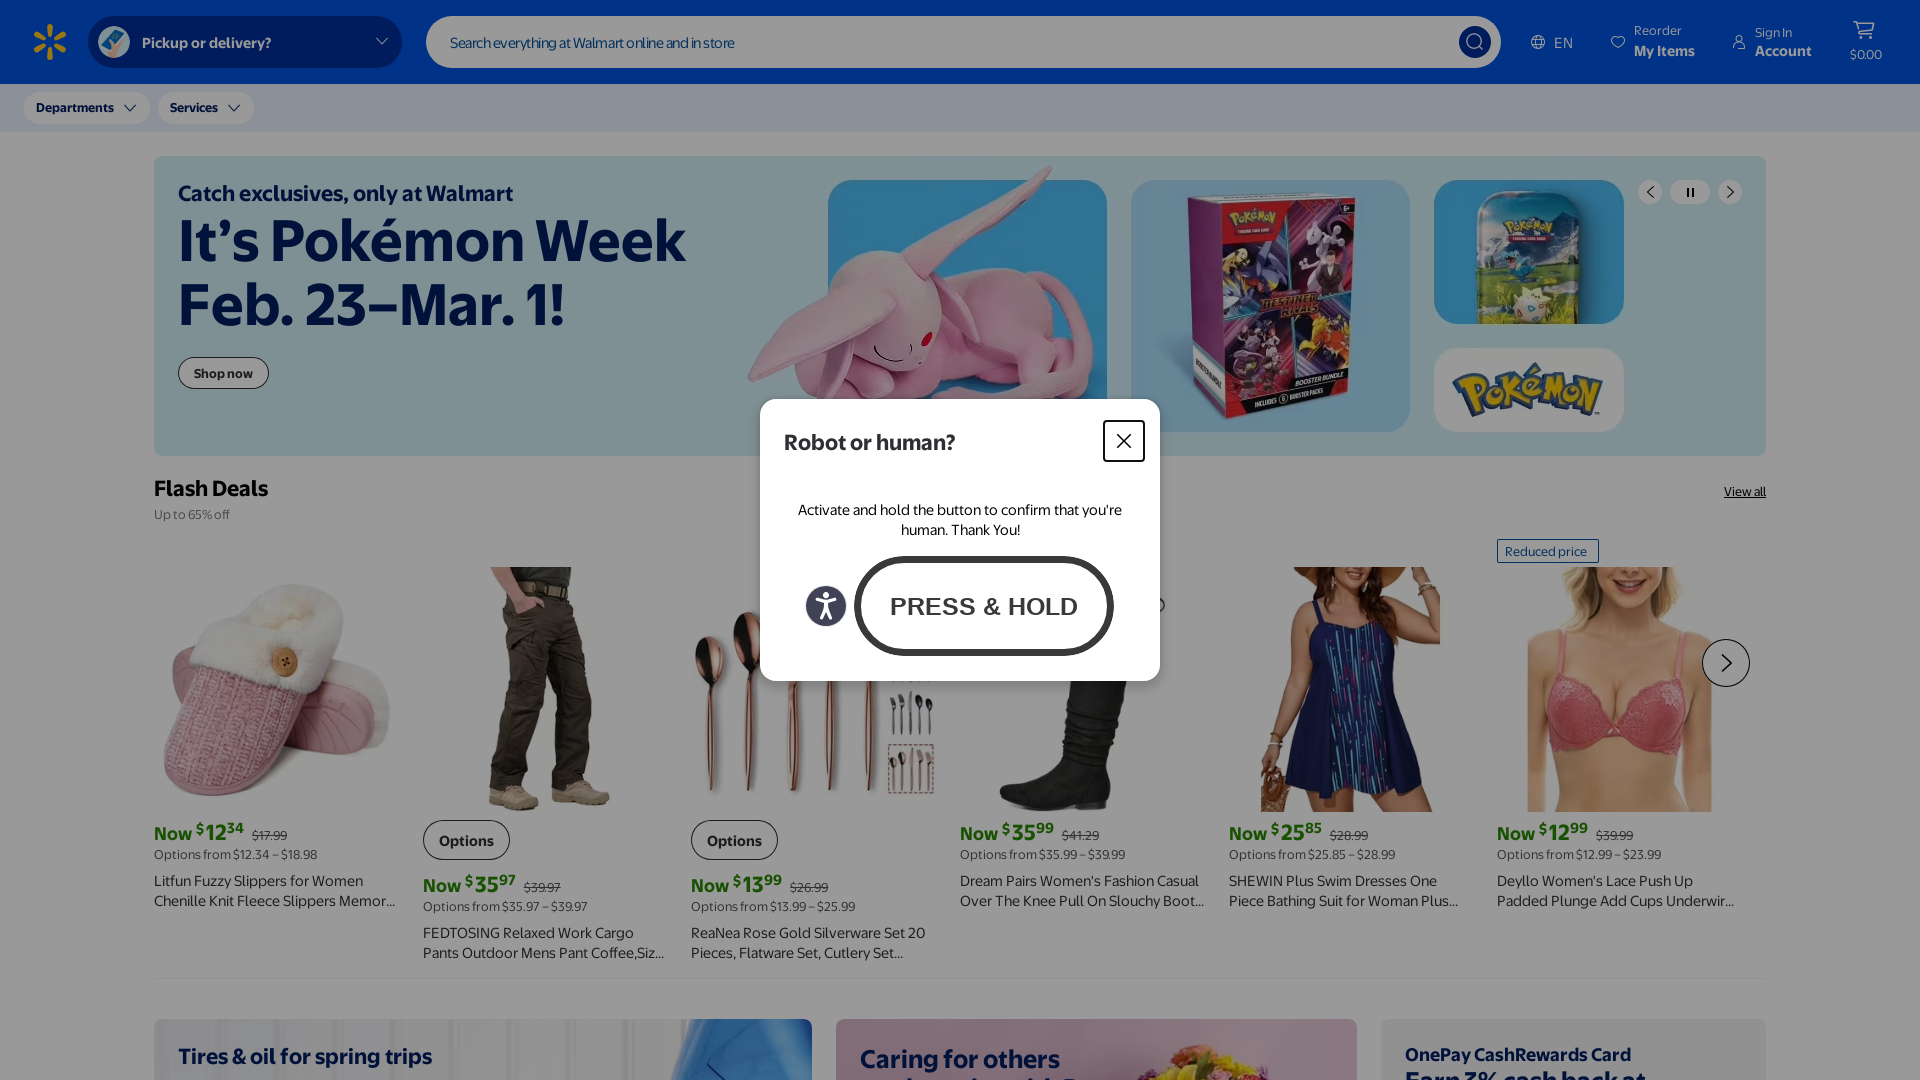